Tests dynamic checkbox controls by finding a checkbox, clicking it to select, verifying selection, then clicking again to uncheck and verifying the unchecked state.

Starting URL: https://v1.training-support.net/selenium/dynamic-controls

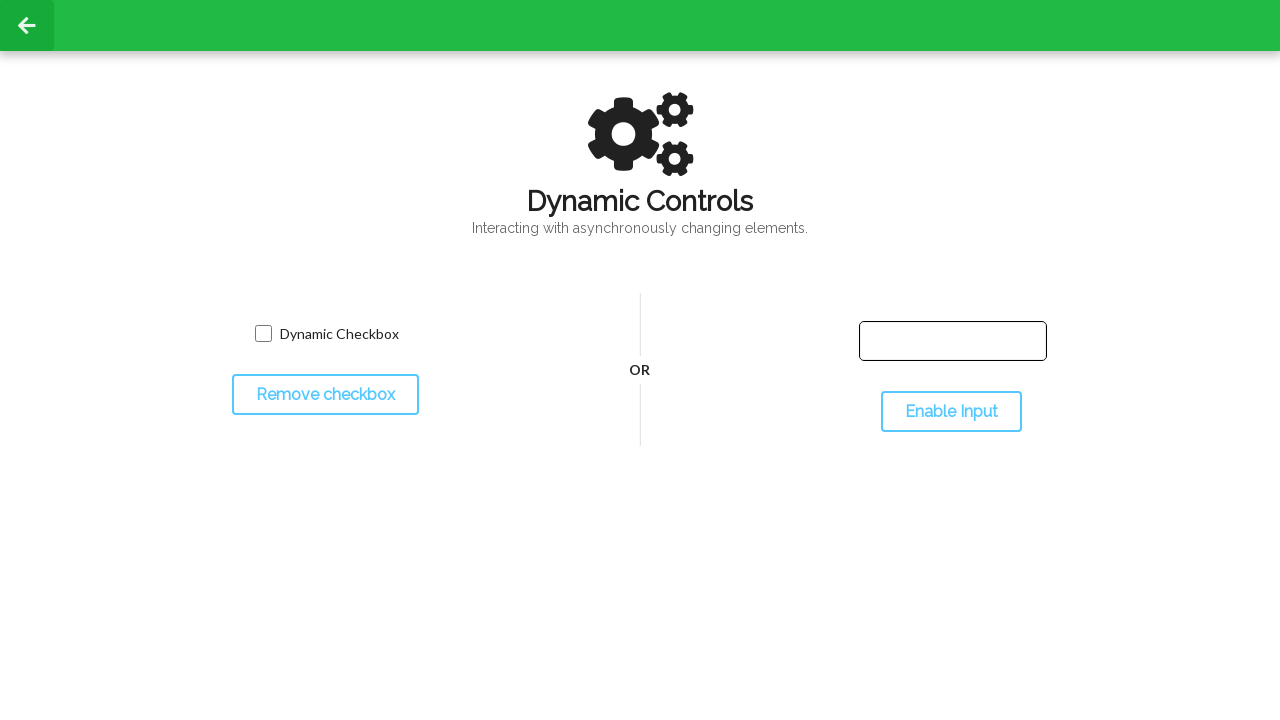

Clicked checkbox to select it at (263, 334) on input.willDisappear
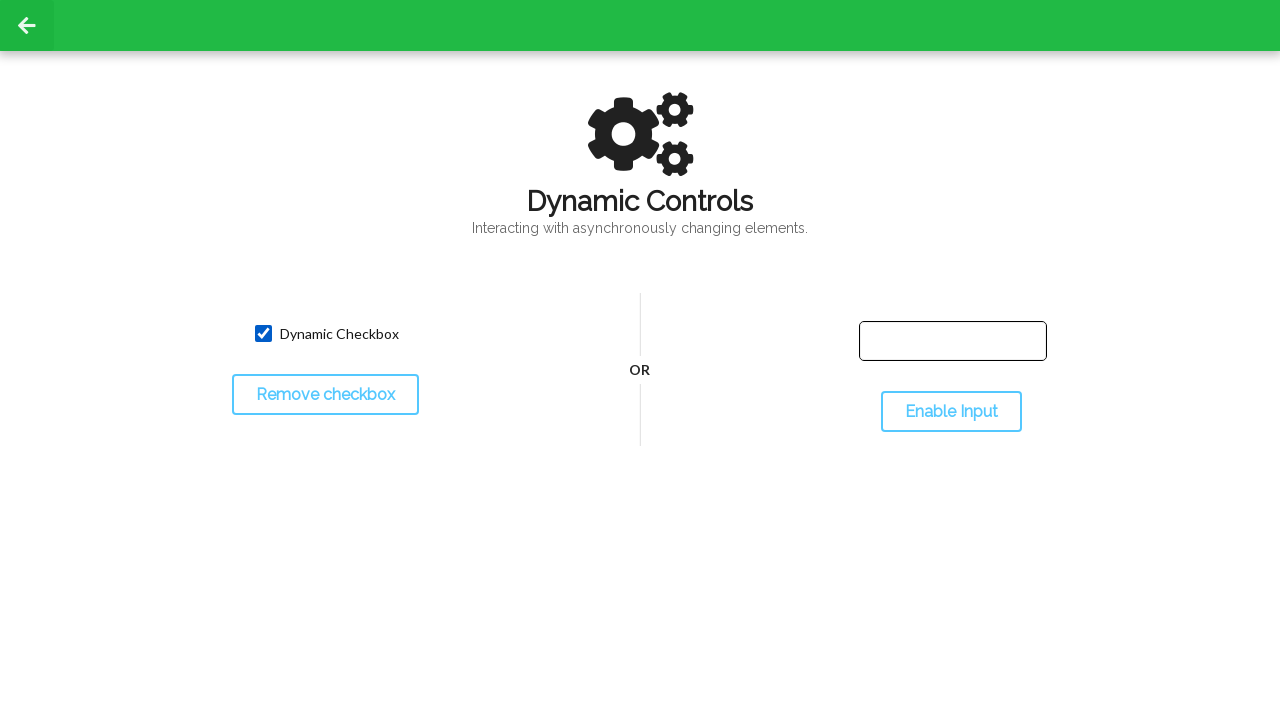

Located checkbox element
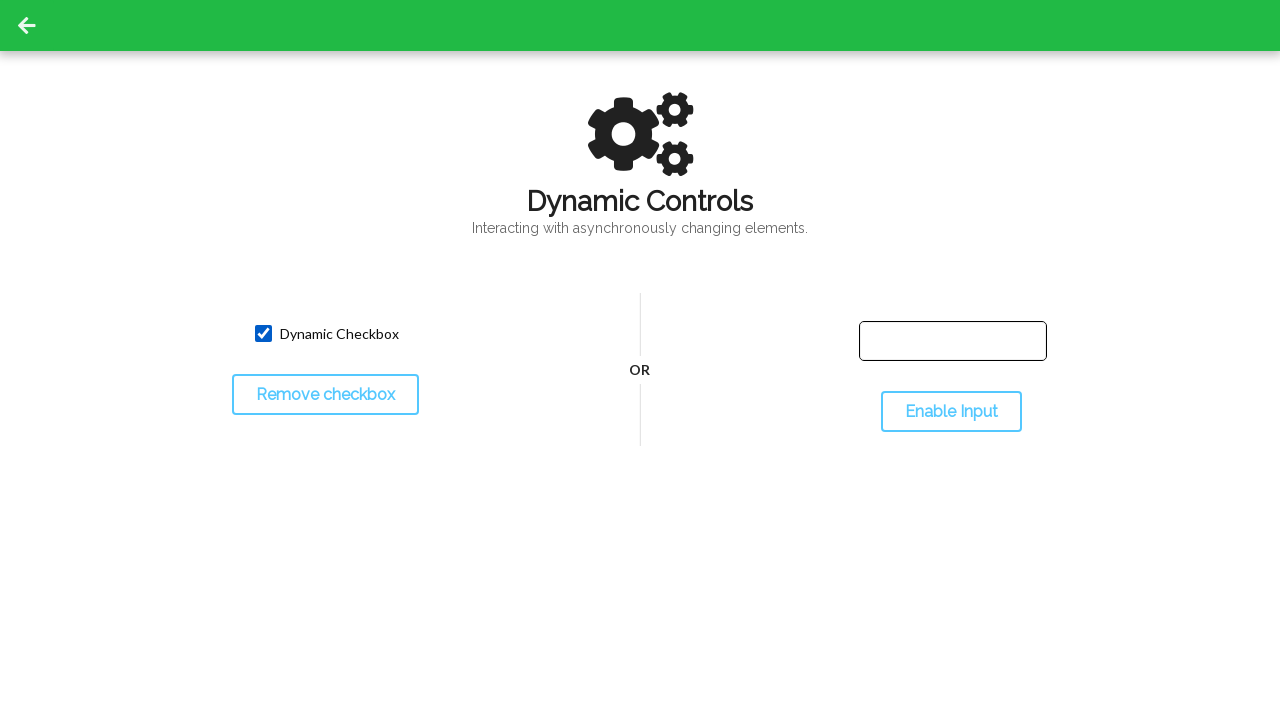

Verified checkbox is selected
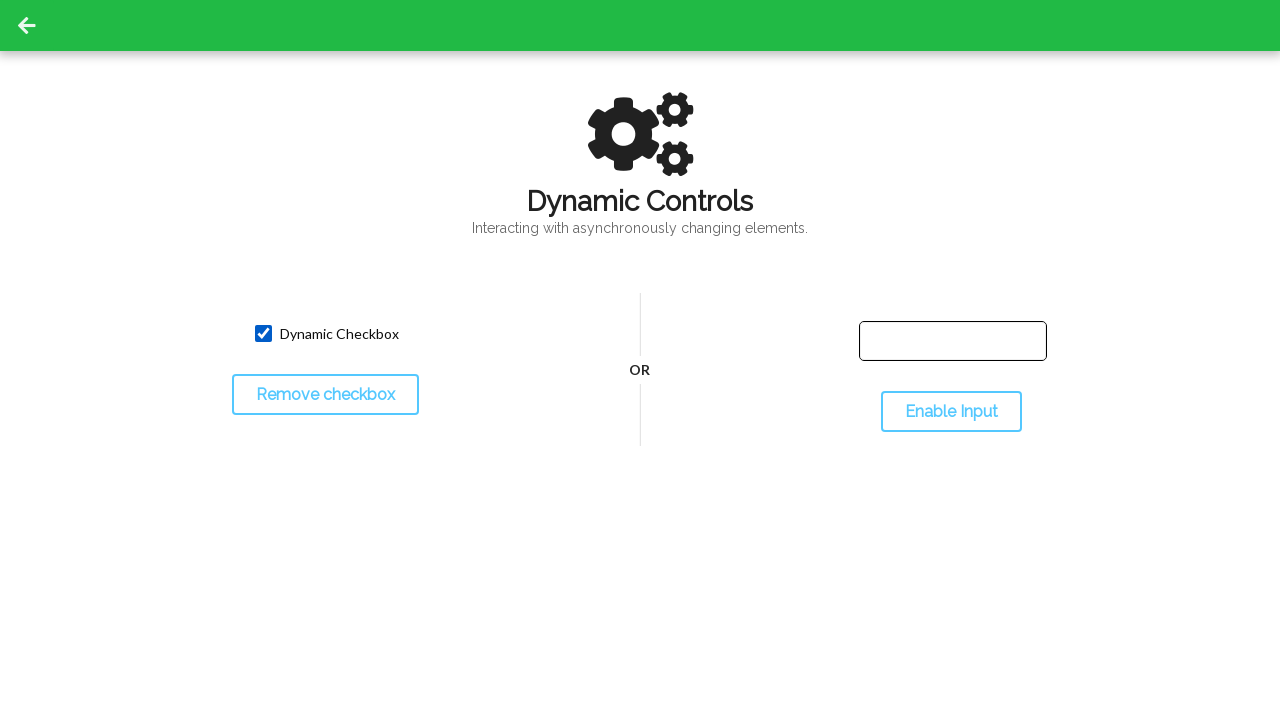

Clicked checkbox to uncheck it at (263, 334) on input.willDisappear
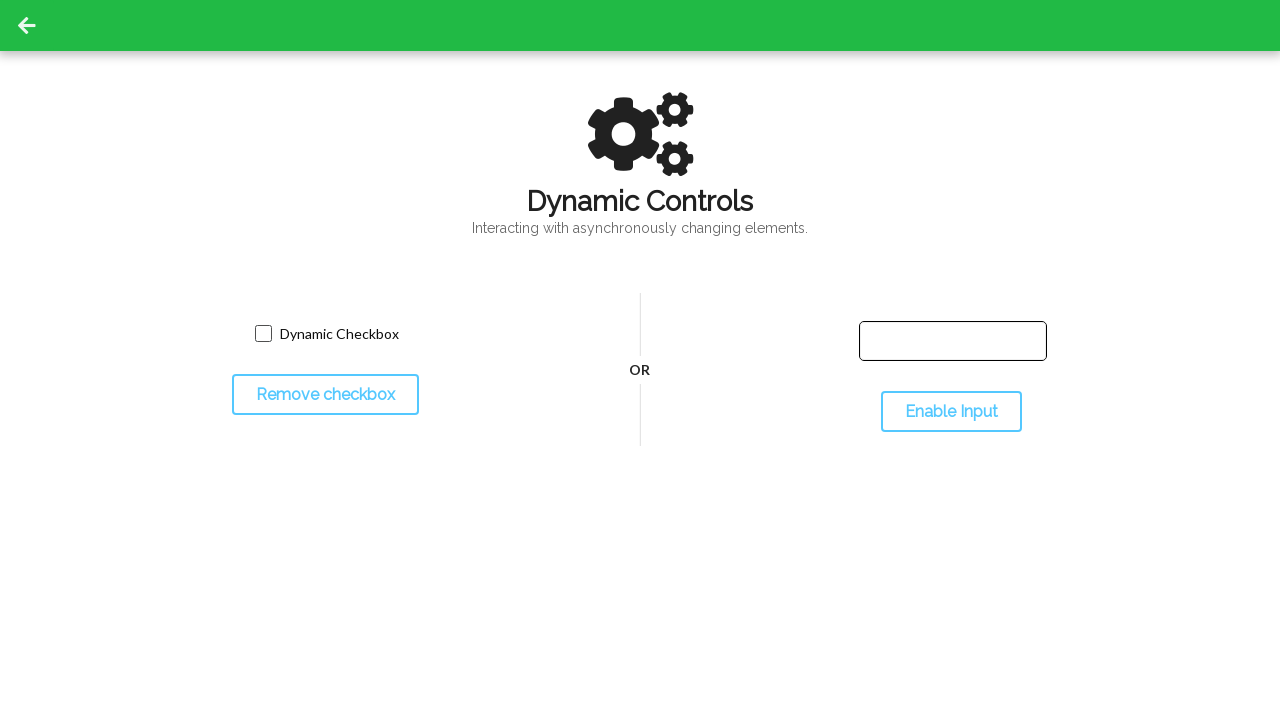

Verified checkbox is unchecked
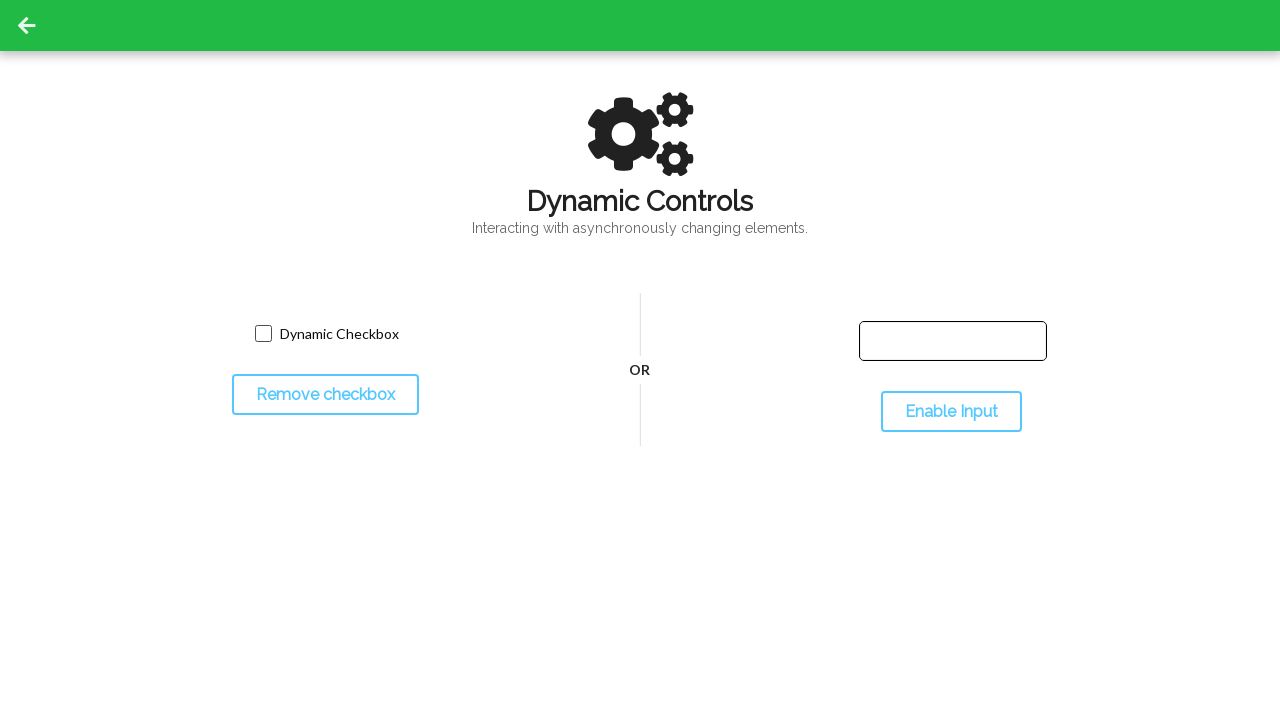

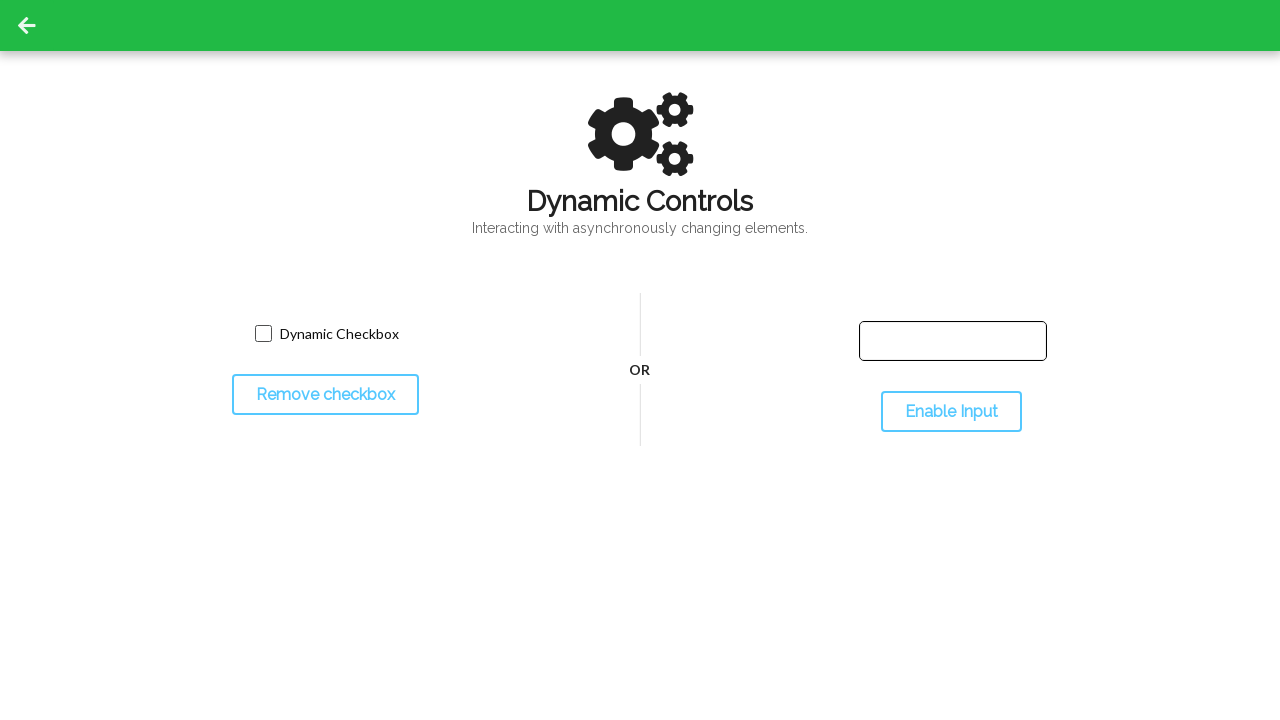